Navigates to FlightStats flight tracker page for Cairo airport departures and waits for the pagination elements to load, verifying the page content is displayed.

Starting URL: https://www.flightstats.com/v2/flight-tracker/departures/CAI

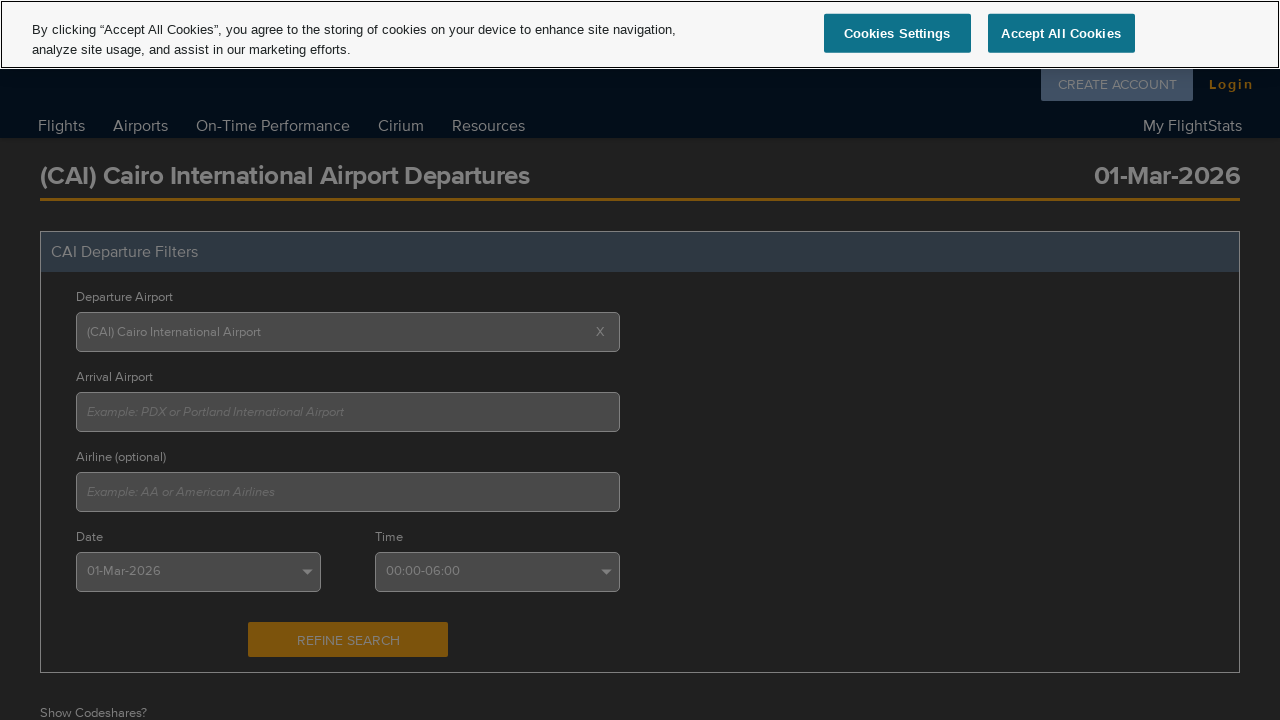

Navigated to FlightStats flight tracker page for Cairo airport departures
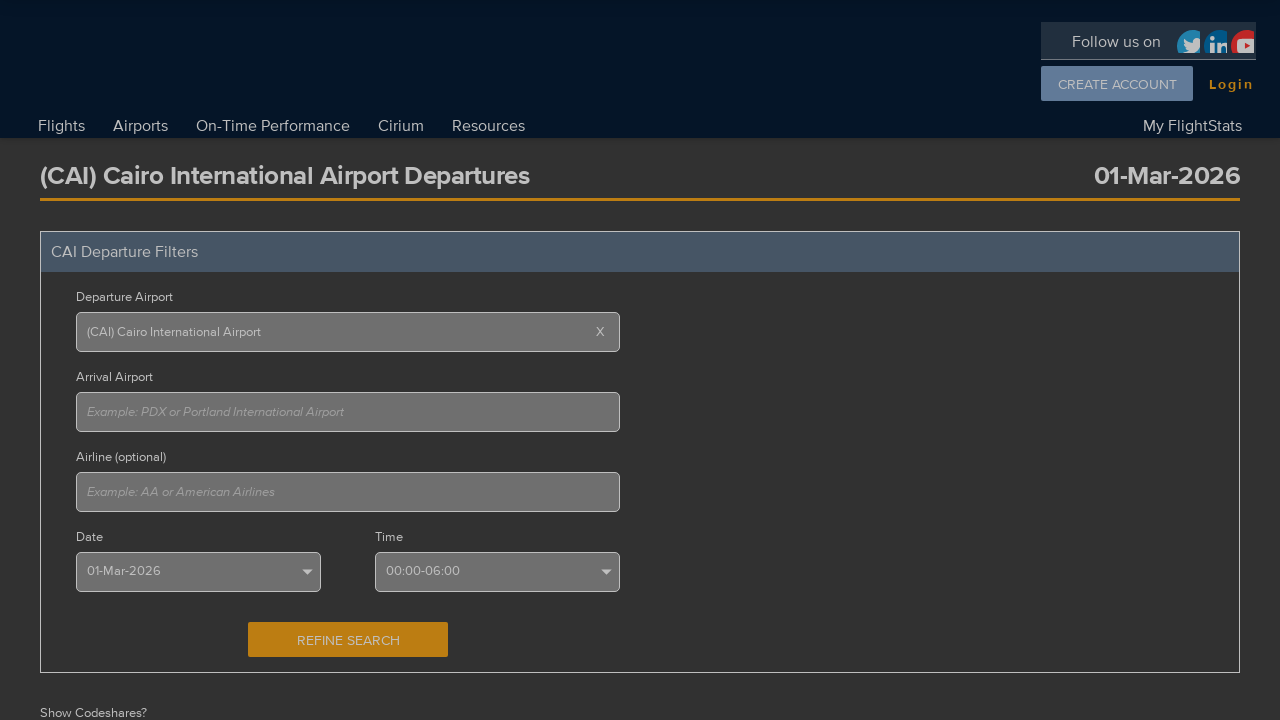

Pagination elements loaded successfully
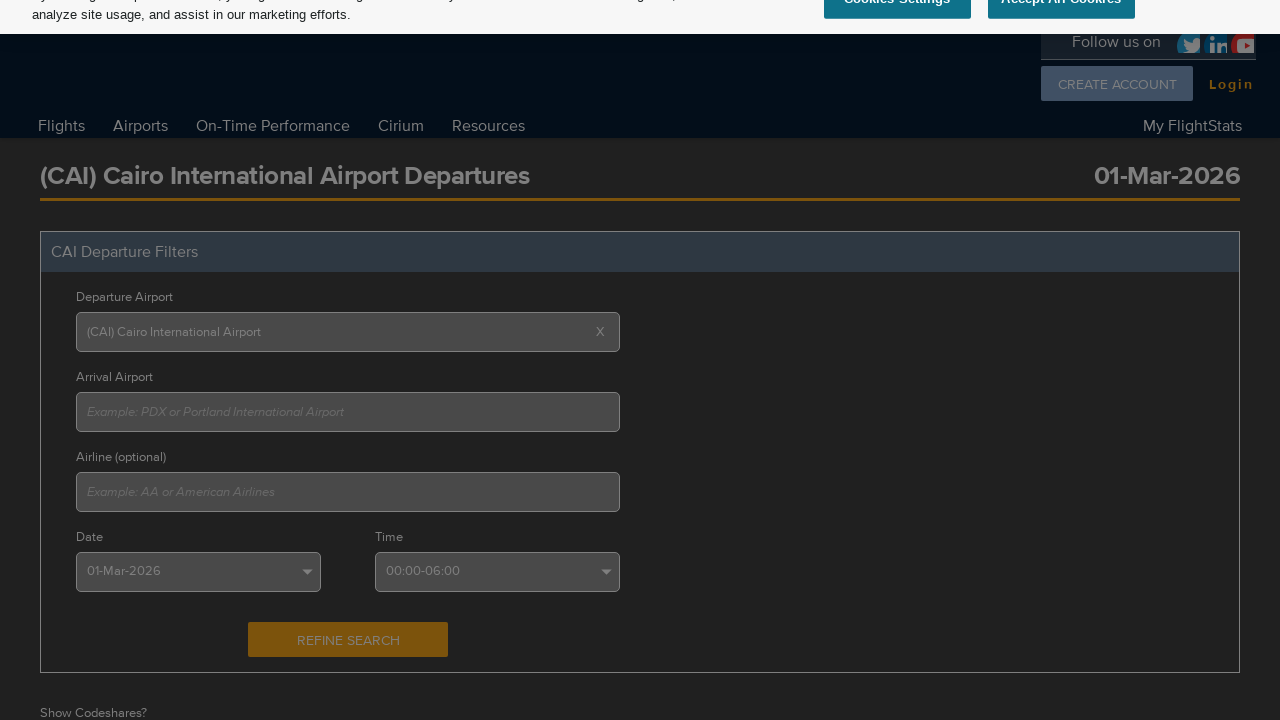

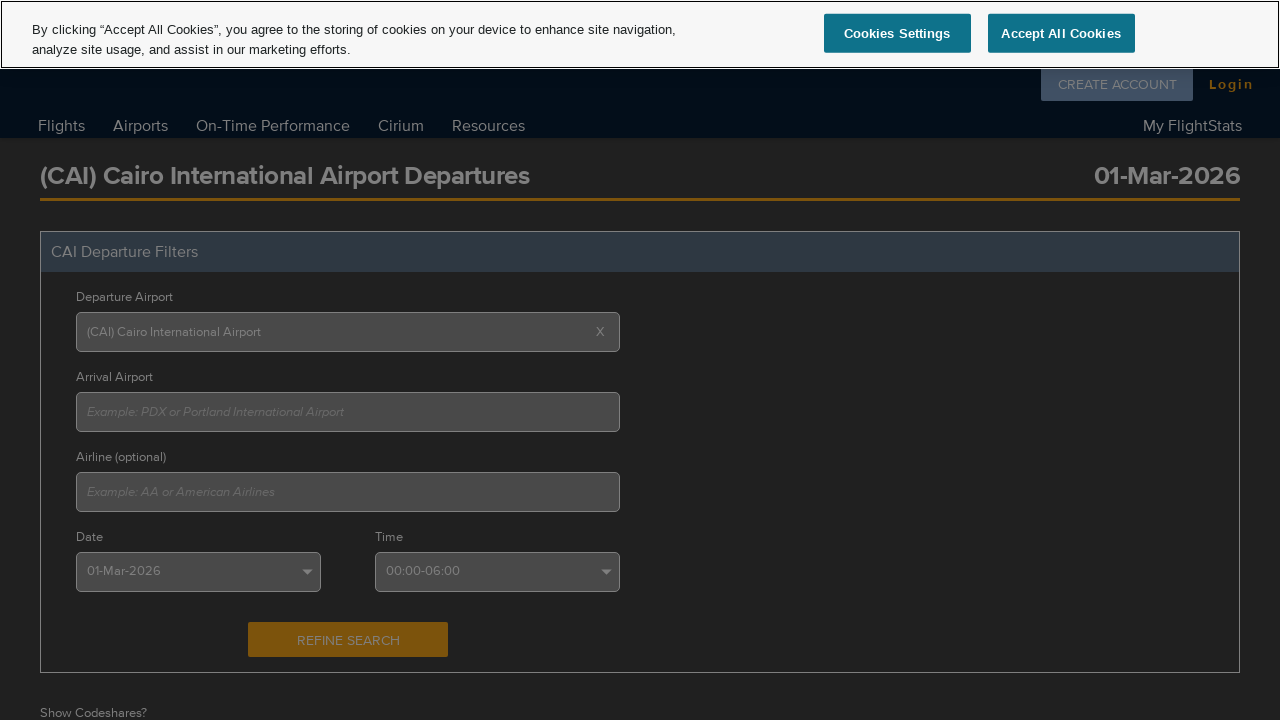